Tests a text box form by filling in full name, email, current address, and permanent address fields, then submitting and verifying the output displays the entered values.

Starting URL: https://demoqa.com/text-box

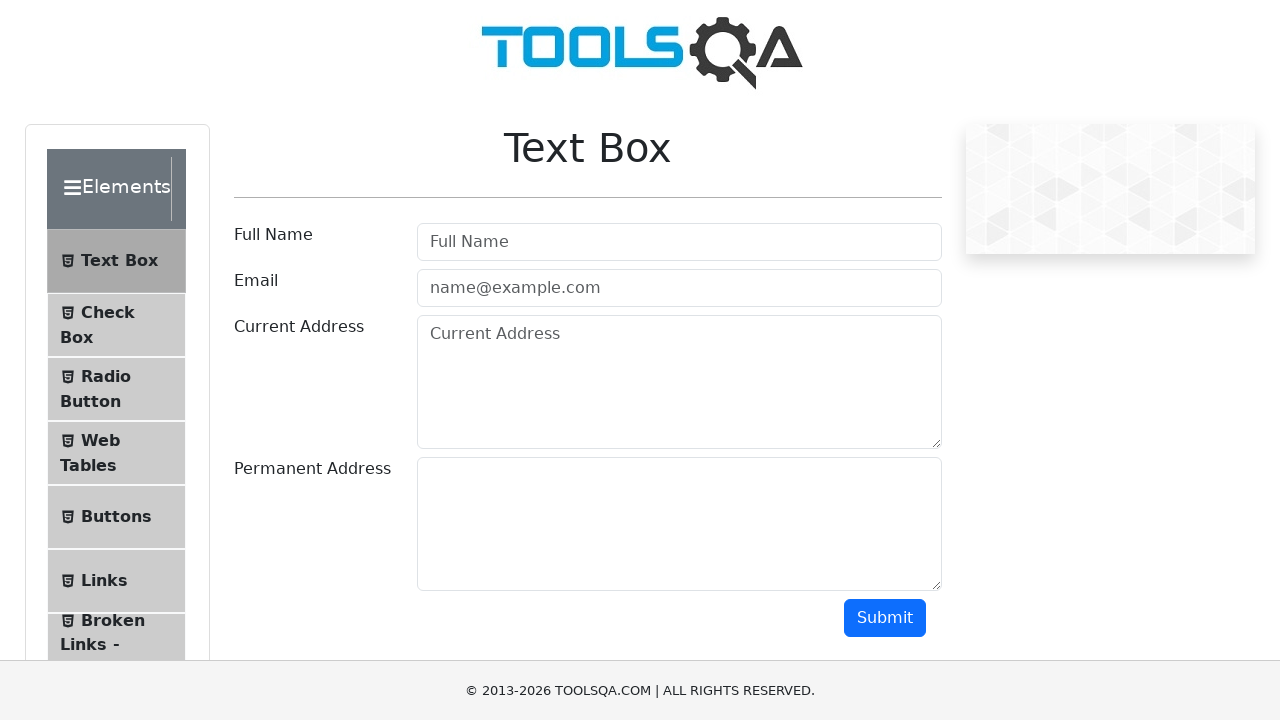

Filled full name field with 'Rapha' on #userName
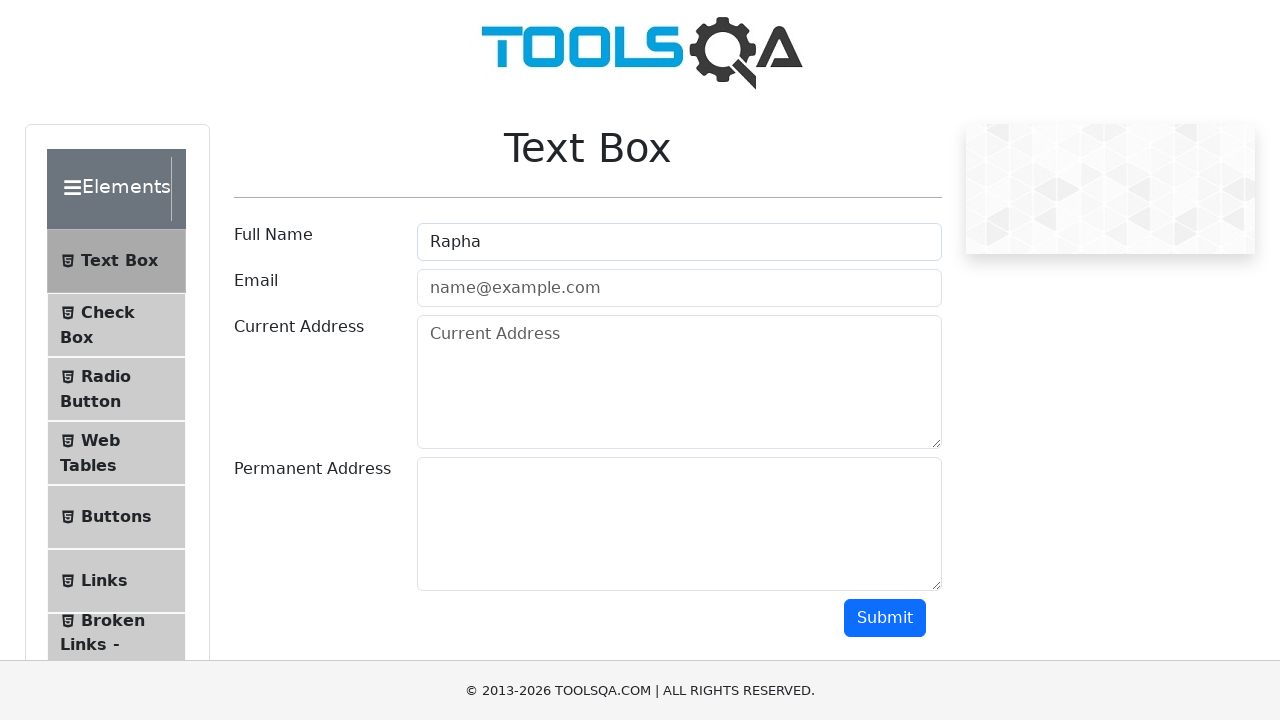

Filled email field with 'rrsm2@cesar.com' on #userEmail
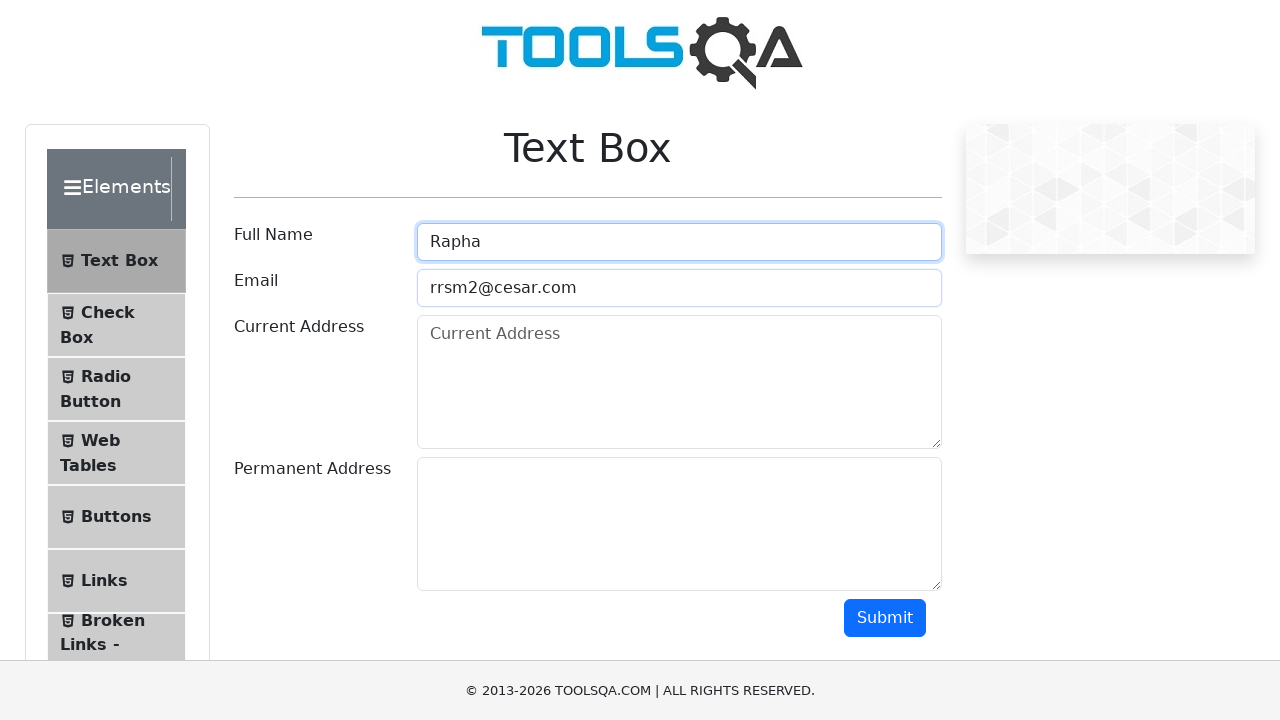

Filled current address field with 'Rua A, 123' on #currentAddress
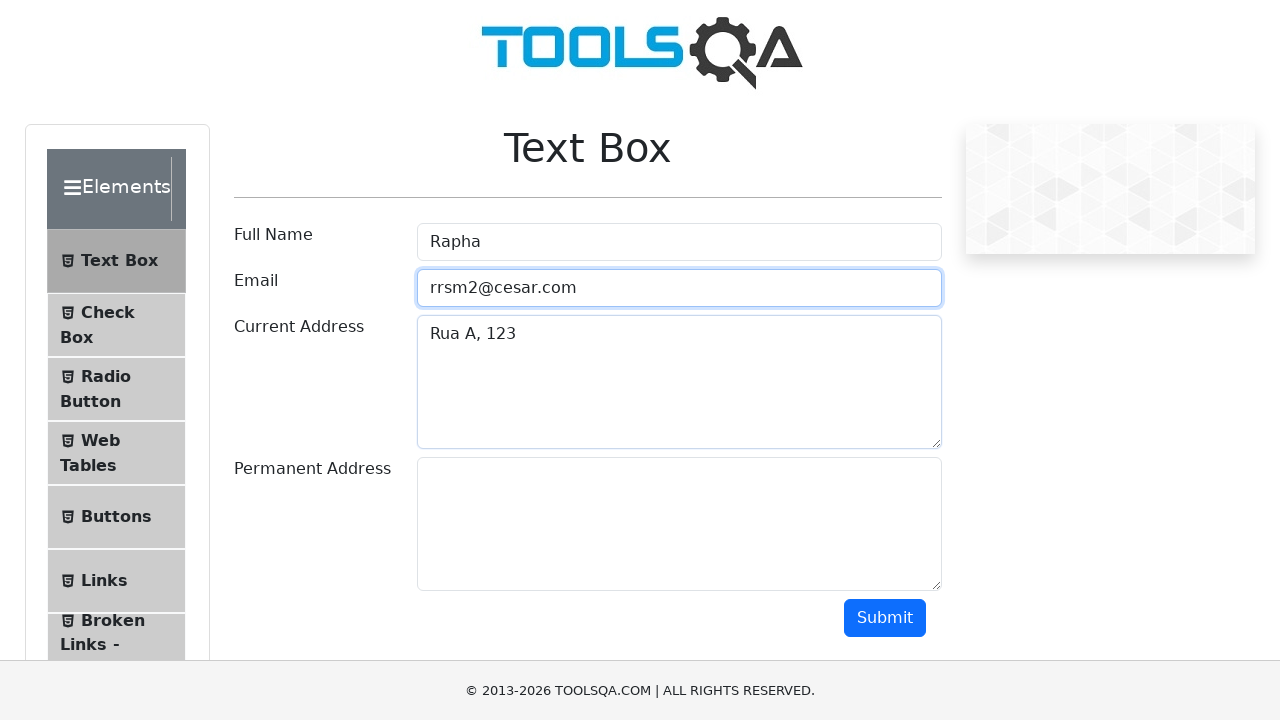

Filled permanent address field with 'Rua B, 456' on #permanentAddress
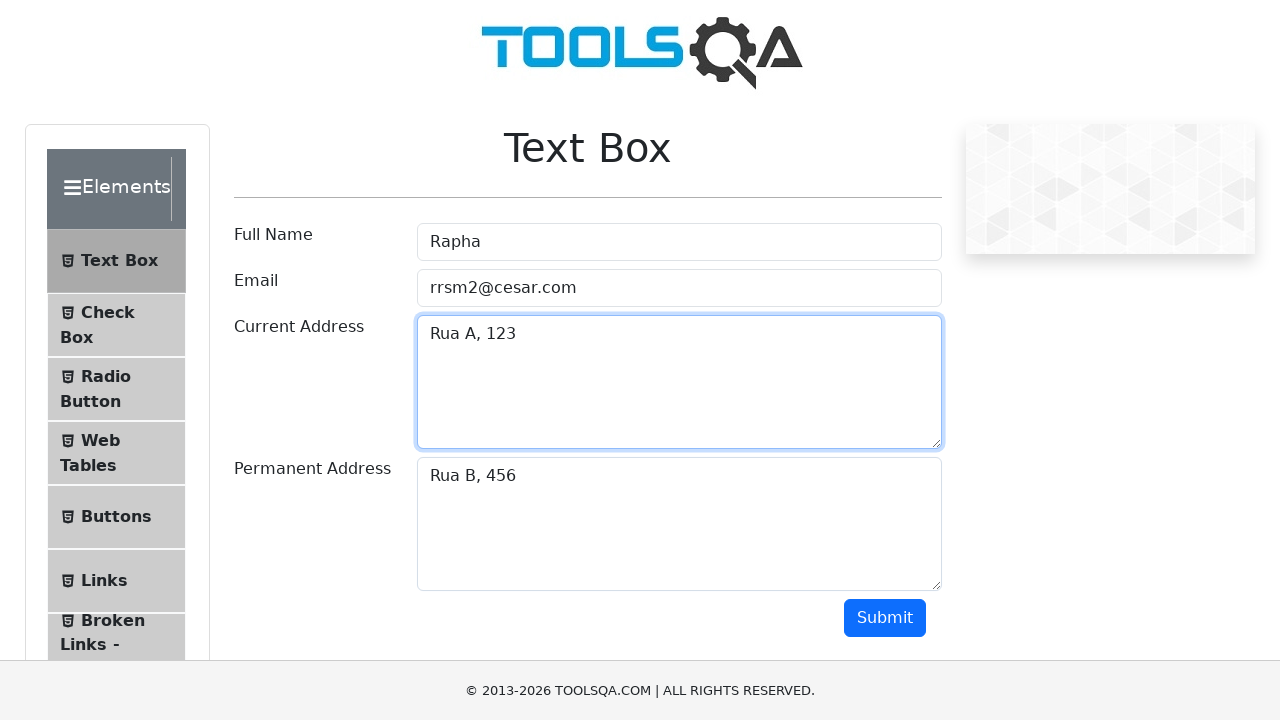

Scrolled to submit button
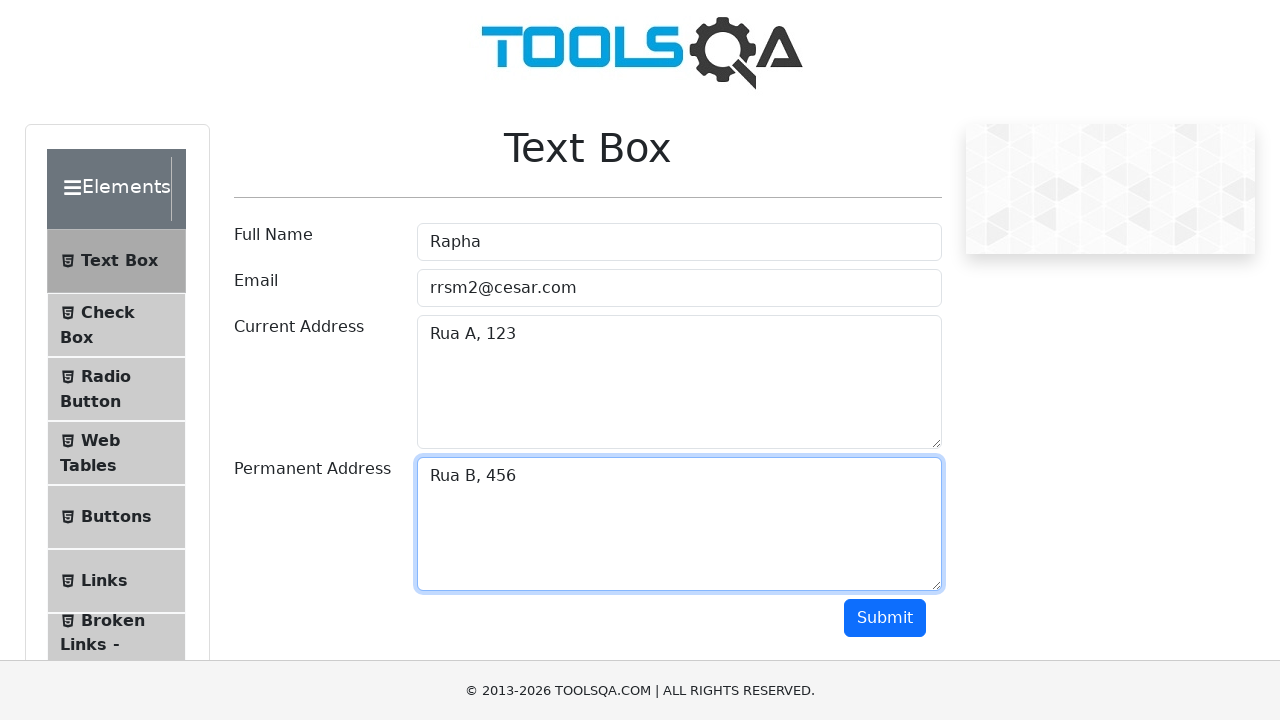

Clicked submit button to submit form at (885, 618) on #submit
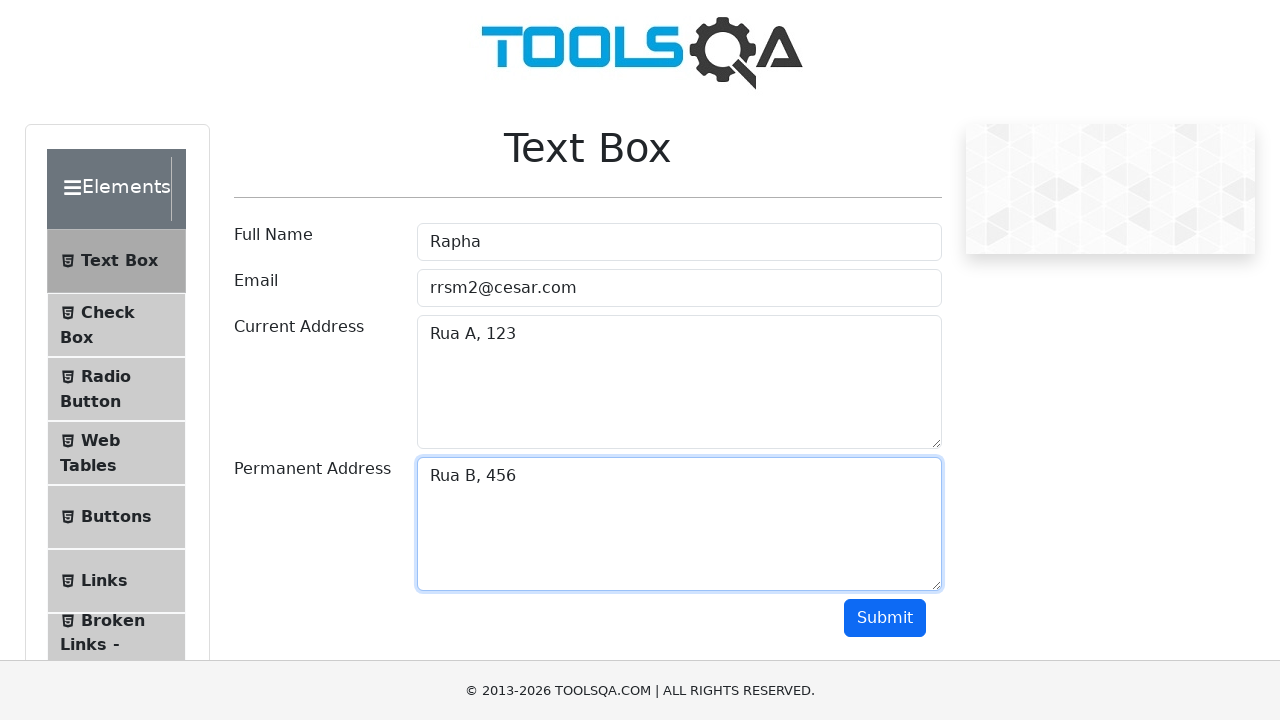

Form output section loaded
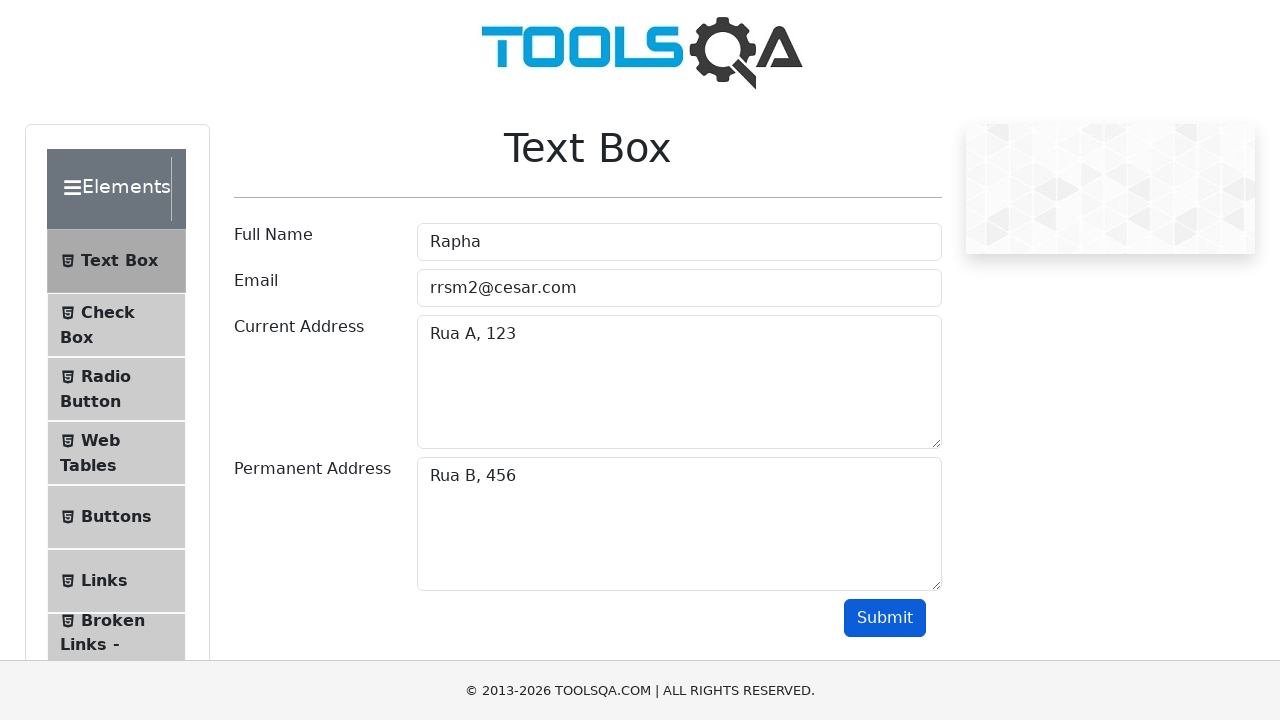

Retrieved output name field content
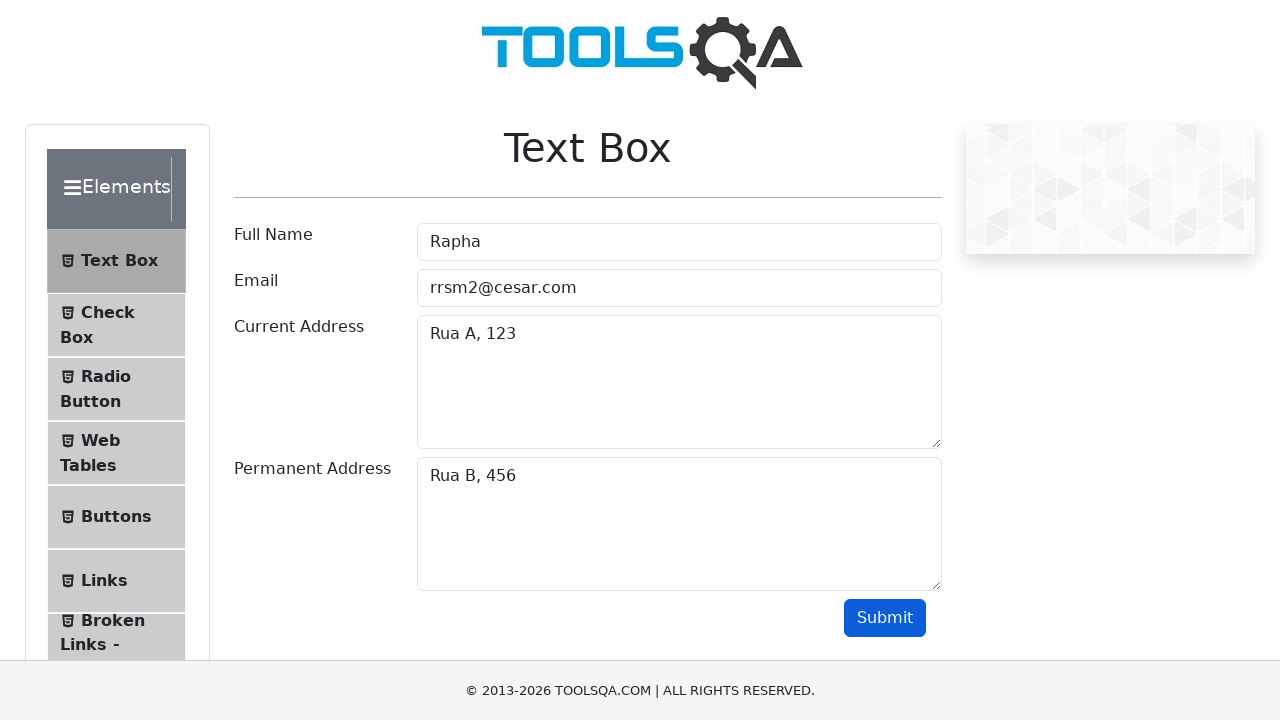

Retrieved output email field content
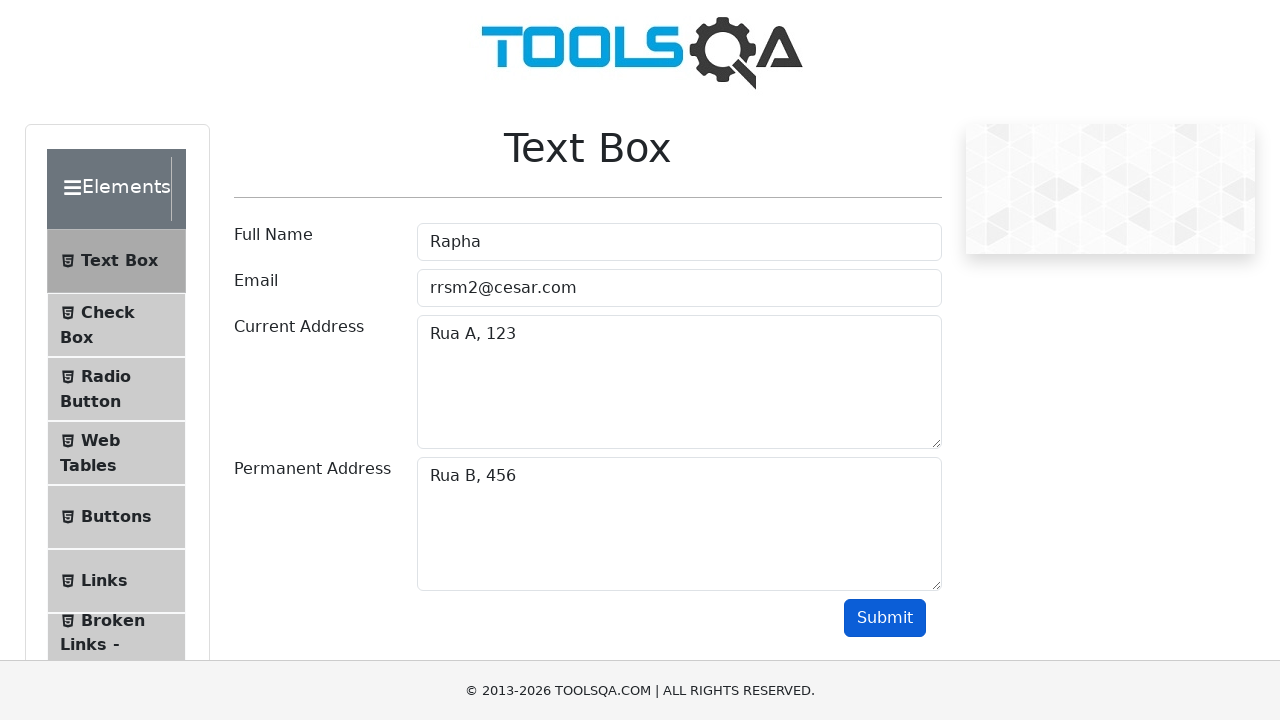

Retrieved output current address field content
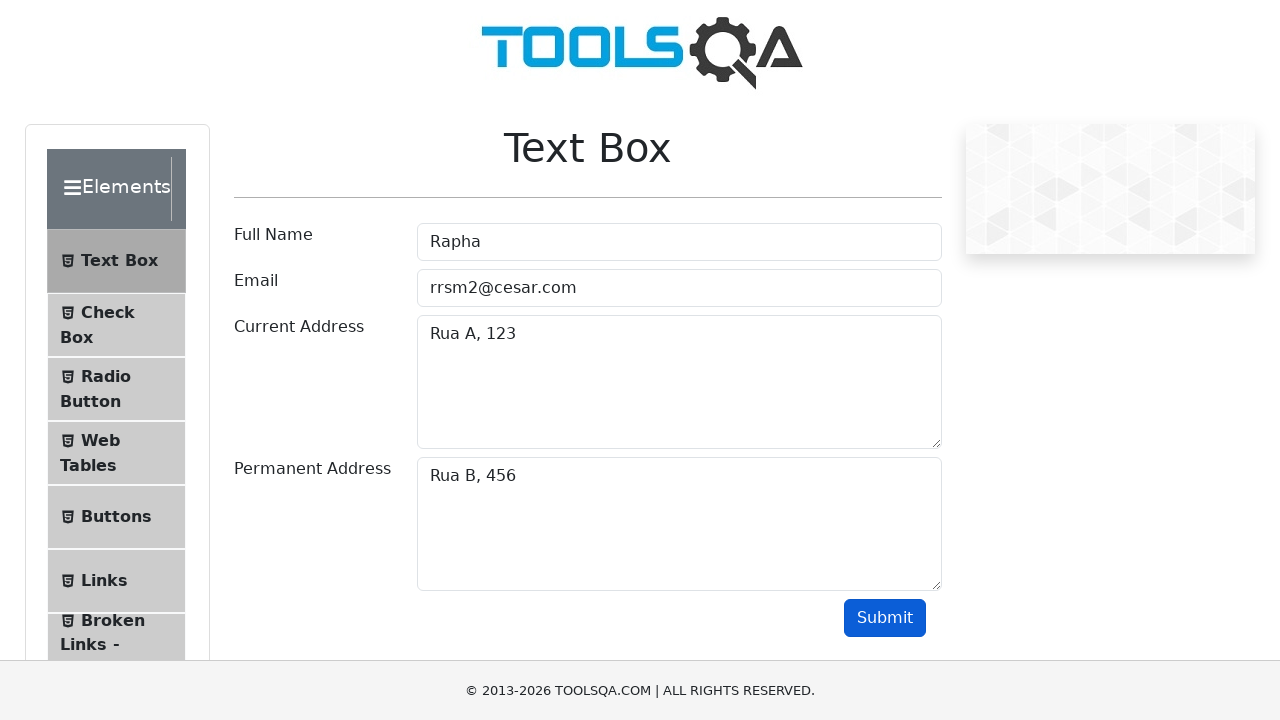

Retrieved output permanent address field content
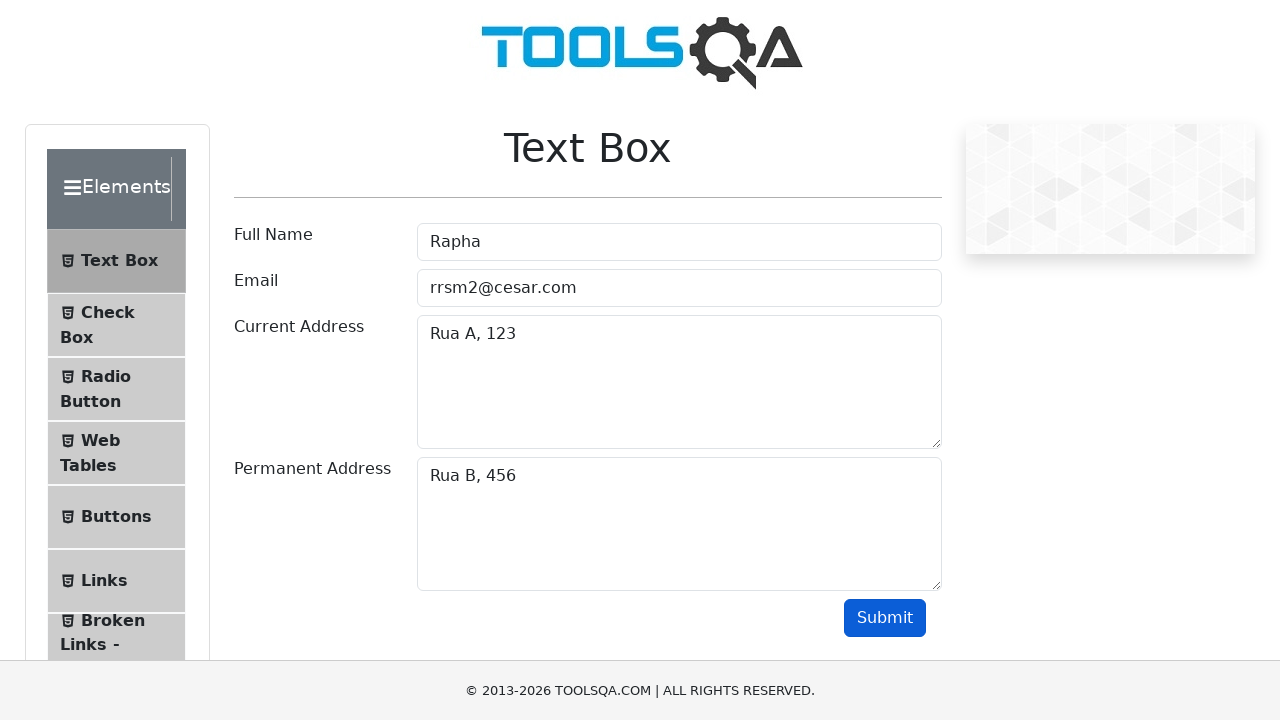

Verified that submitted name 'Rapha' appears in output
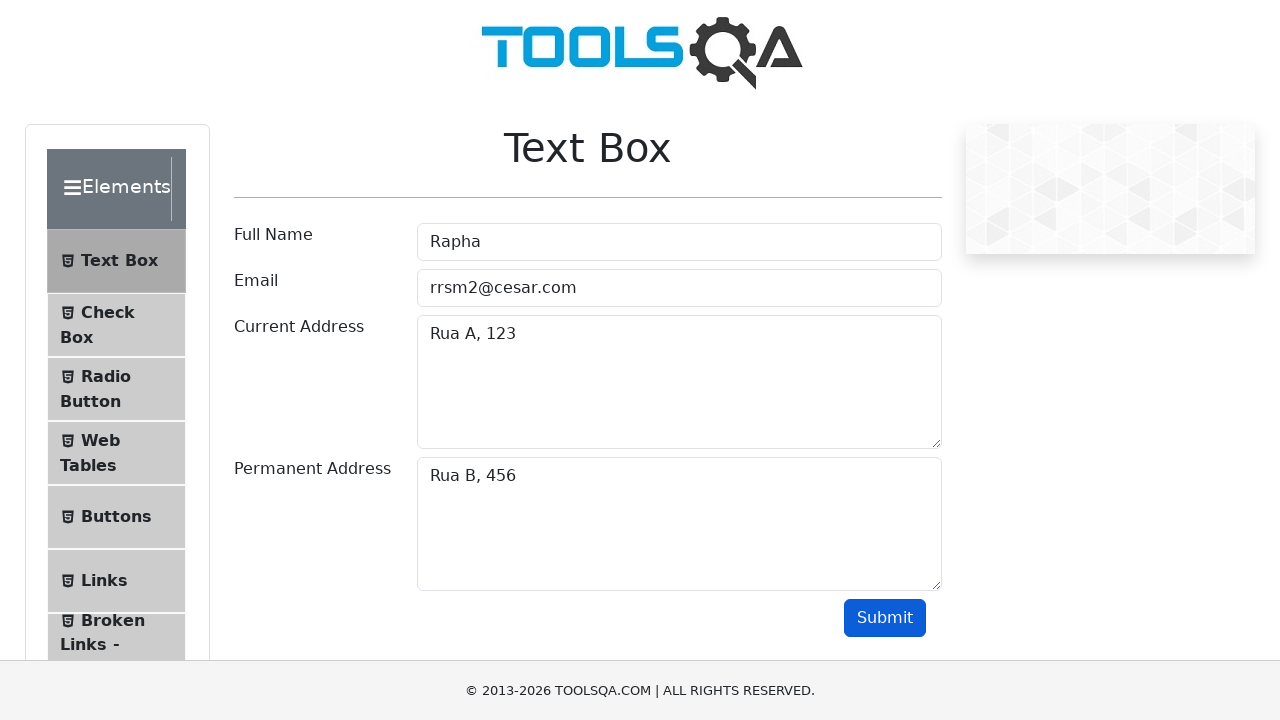

Verified that submitted email 'rrsm2@cesar.com' appears in output
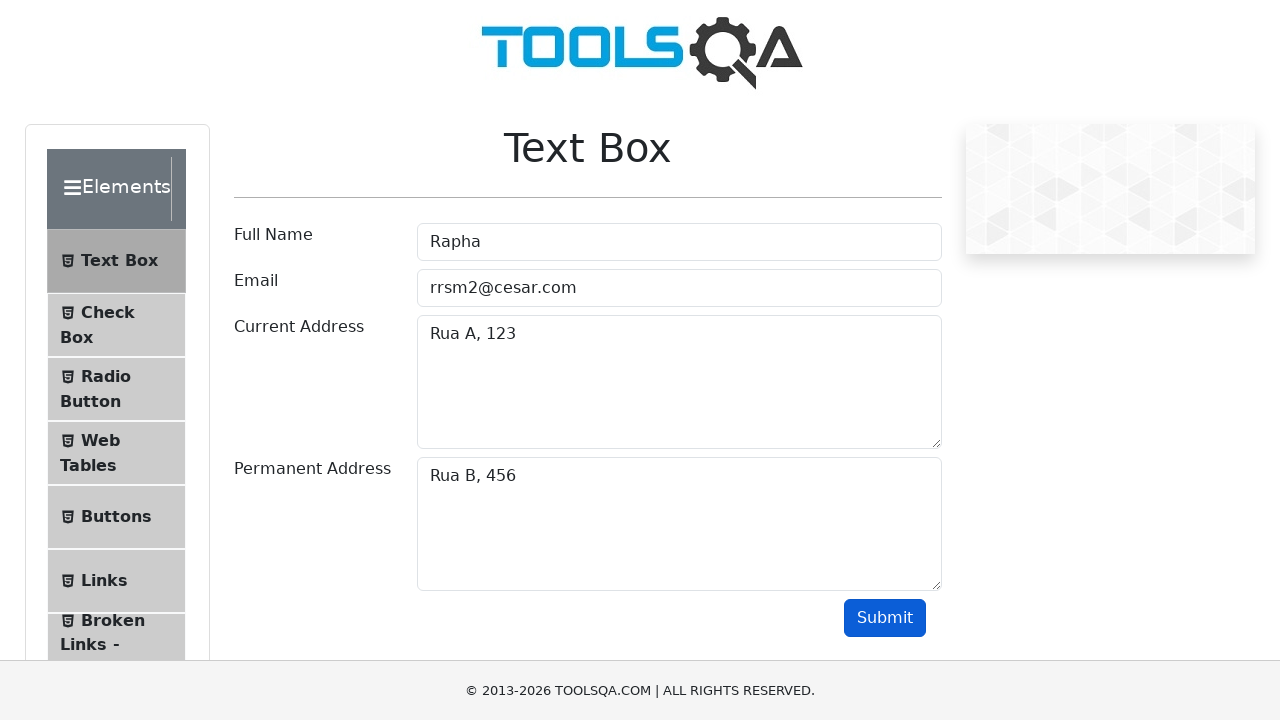

Verified that submitted current address 'Rua A, 123' appears in output
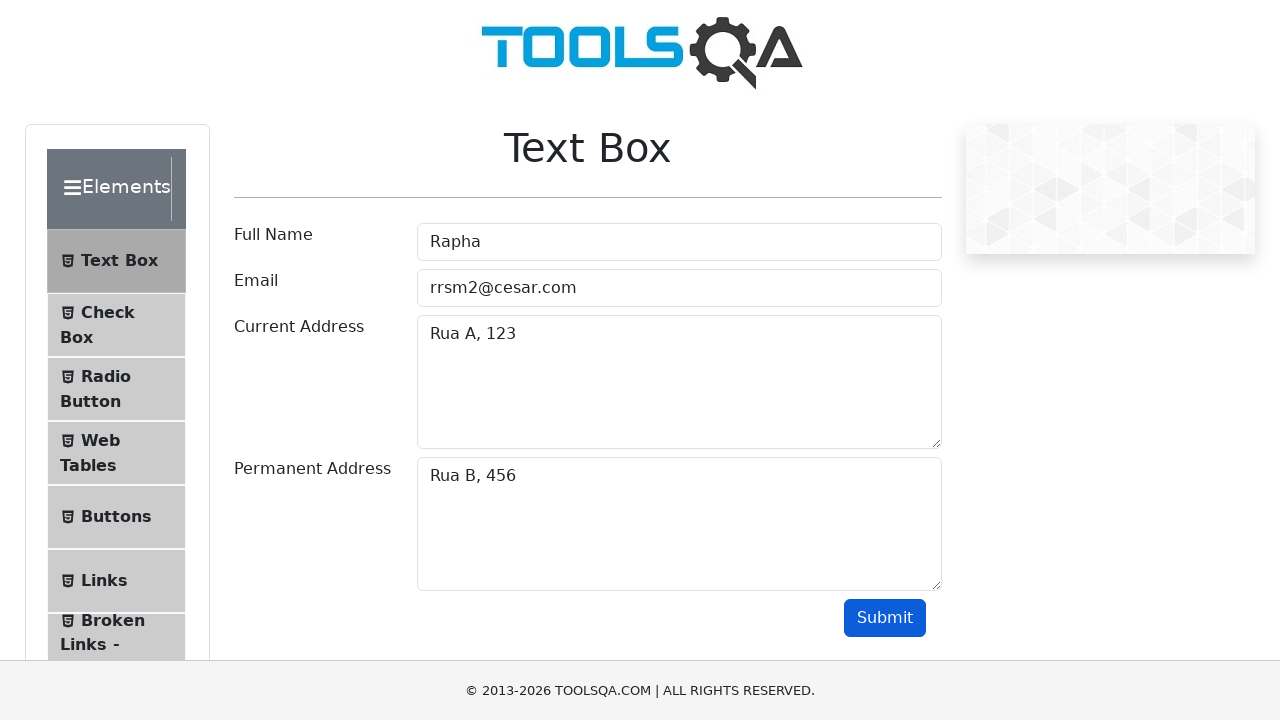

Verified that submitted permanent address 'Rua B, 456' appears in output
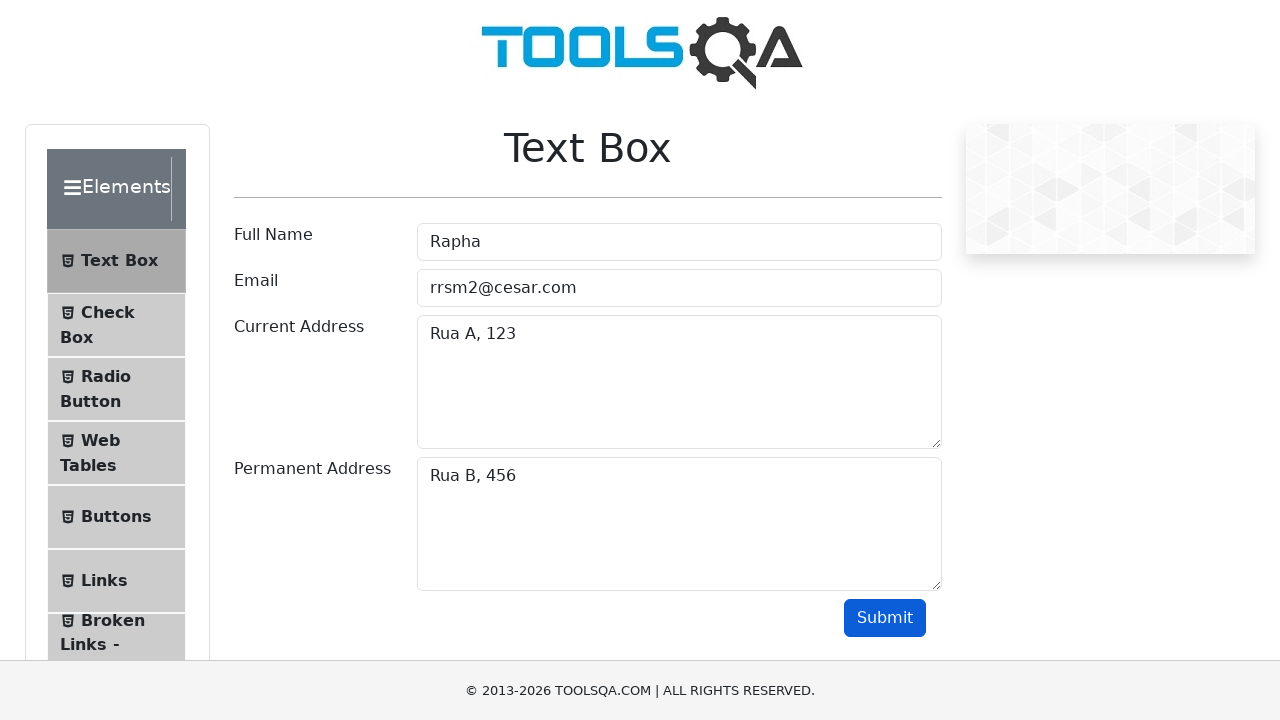

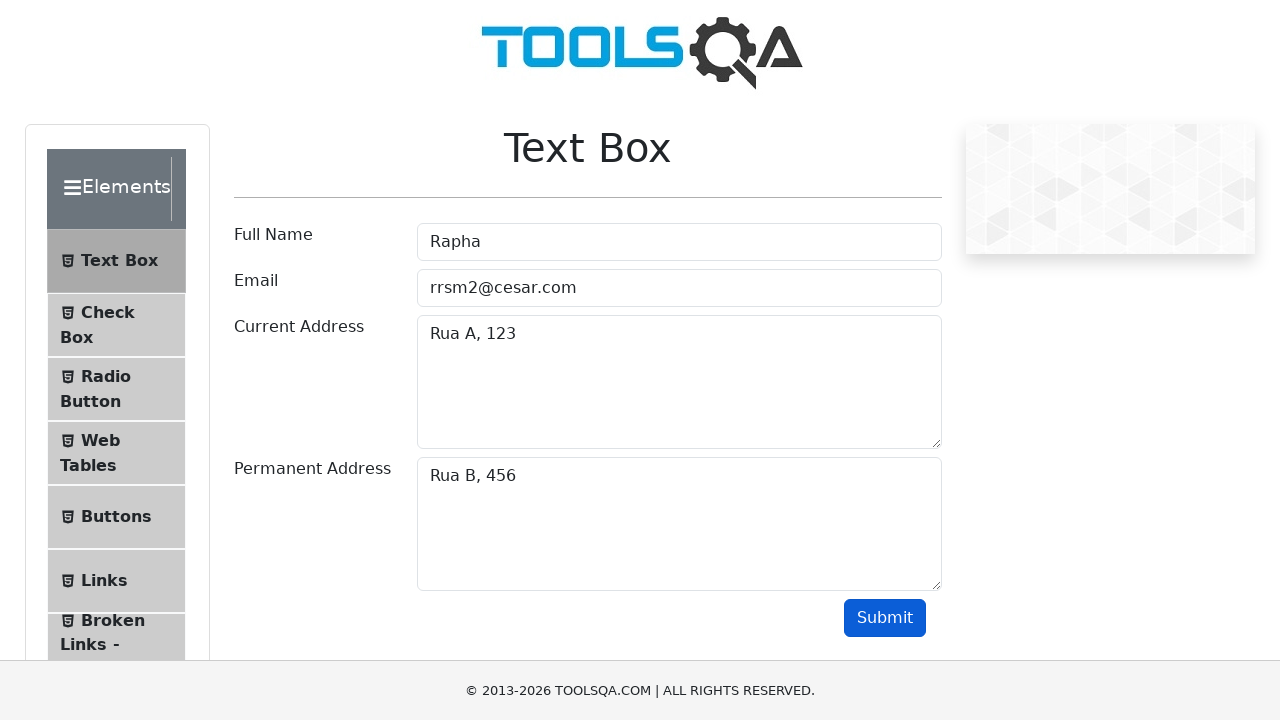